Waits for a price to reach $100, clicks a booking button, solves a mathematical calculation, and submits the answer

Starting URL: http://suninjuly.github.io/explicit_wait2.html

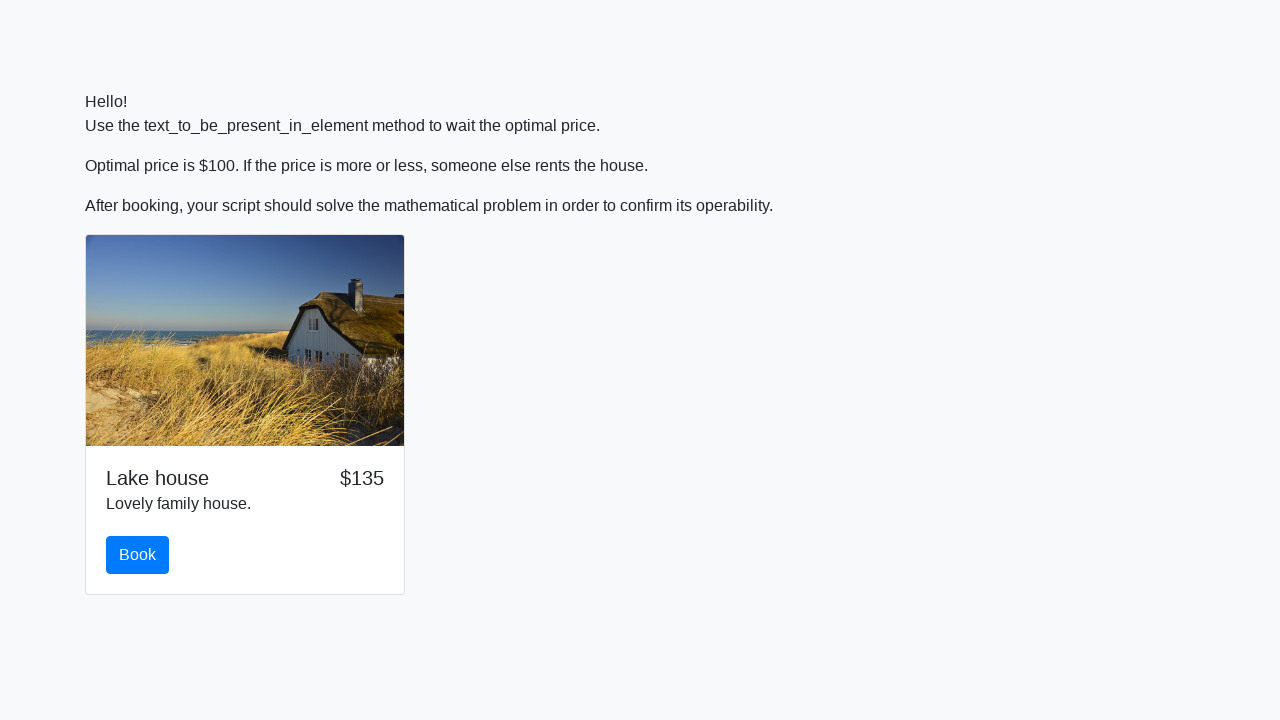

Waited for price to reach $100
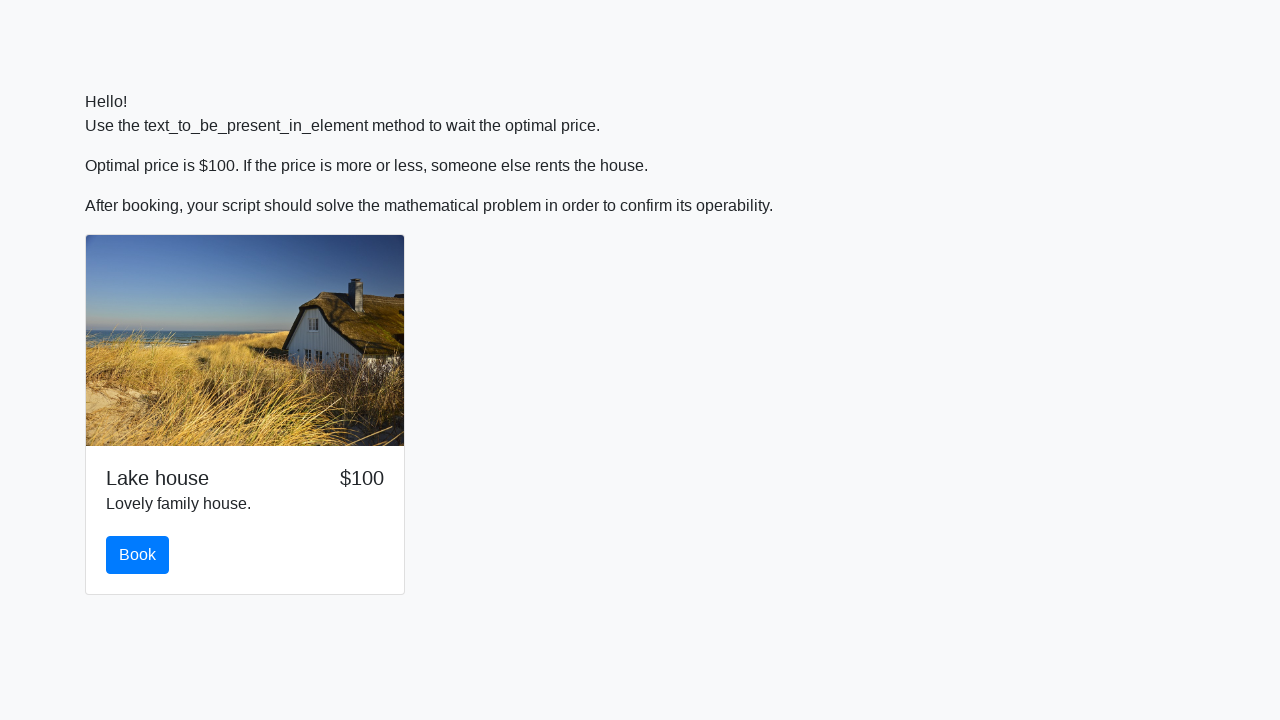

Clicked the booking button at (138, 555) on #book
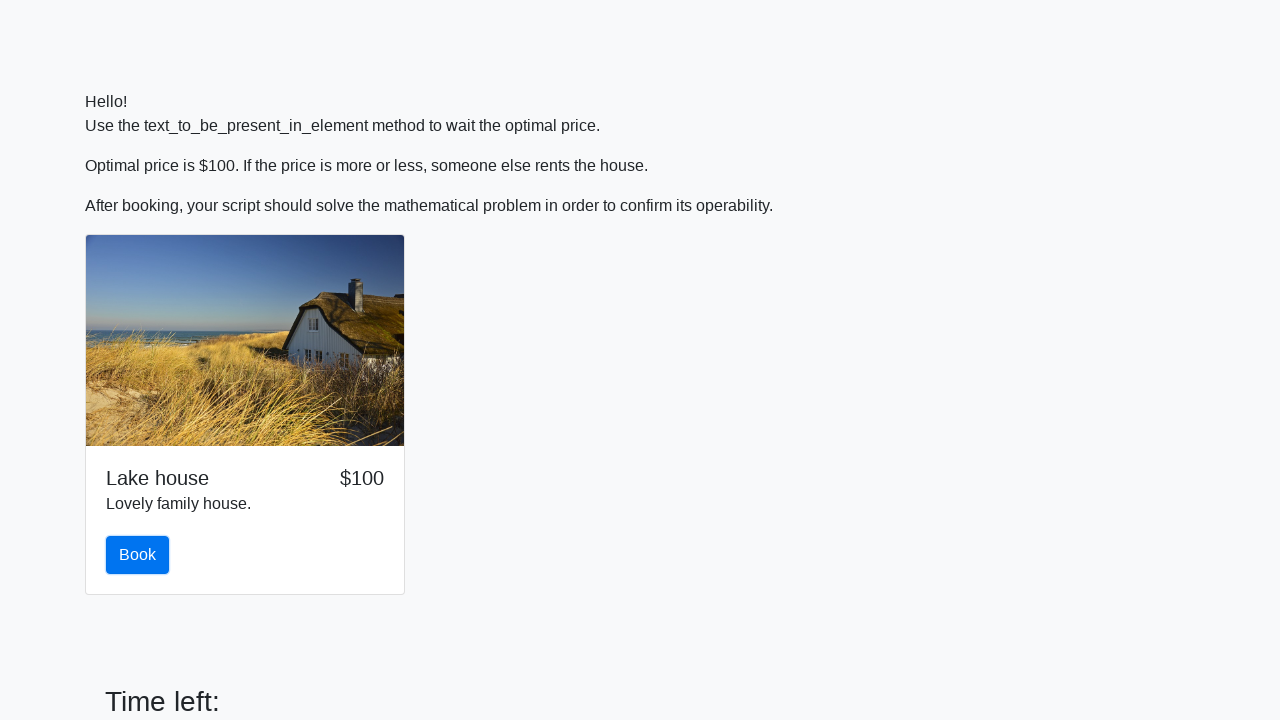

Retrieved input value for calculation: 556
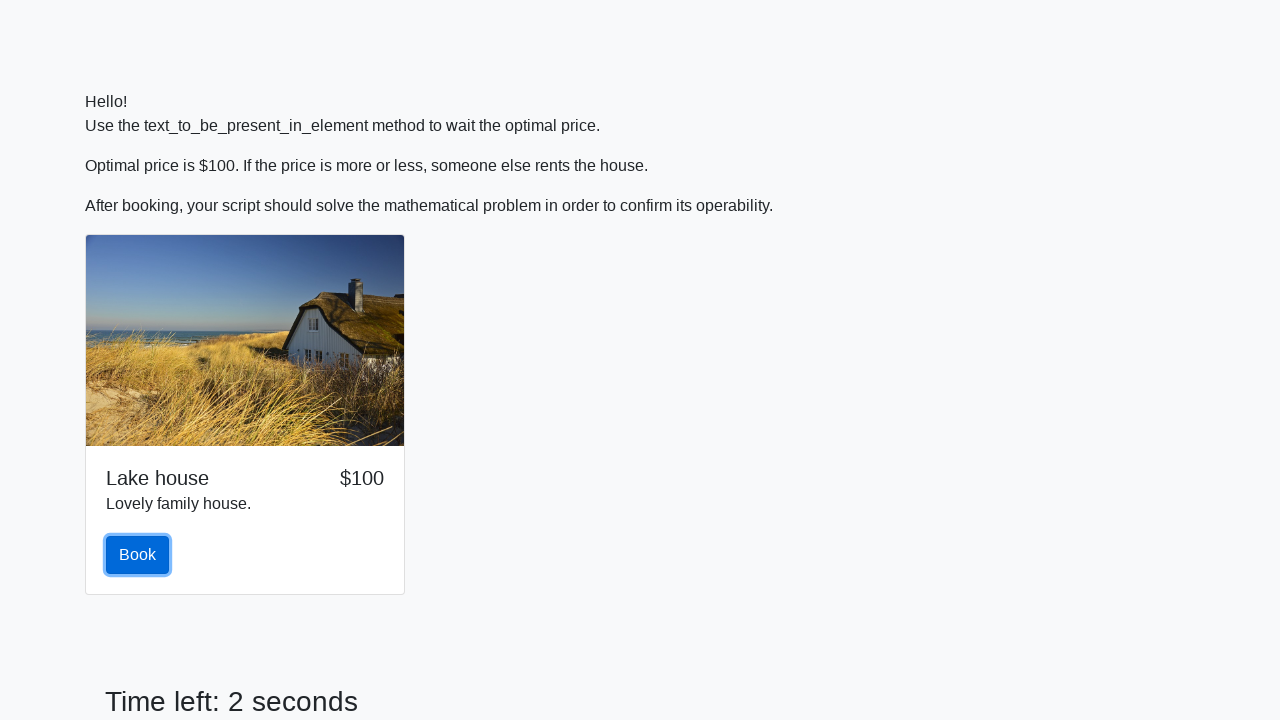

Calculated mathematical result: -0.2979722087699345
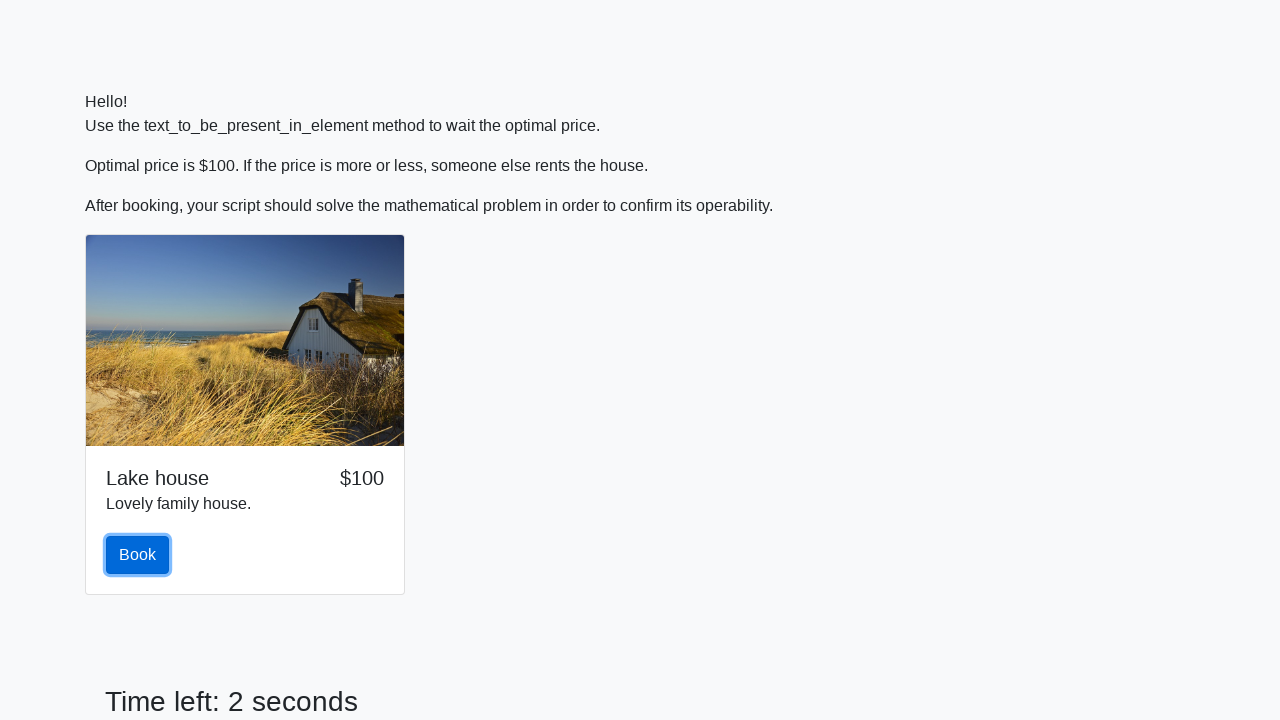

Filled answer field with calculated result on #answer
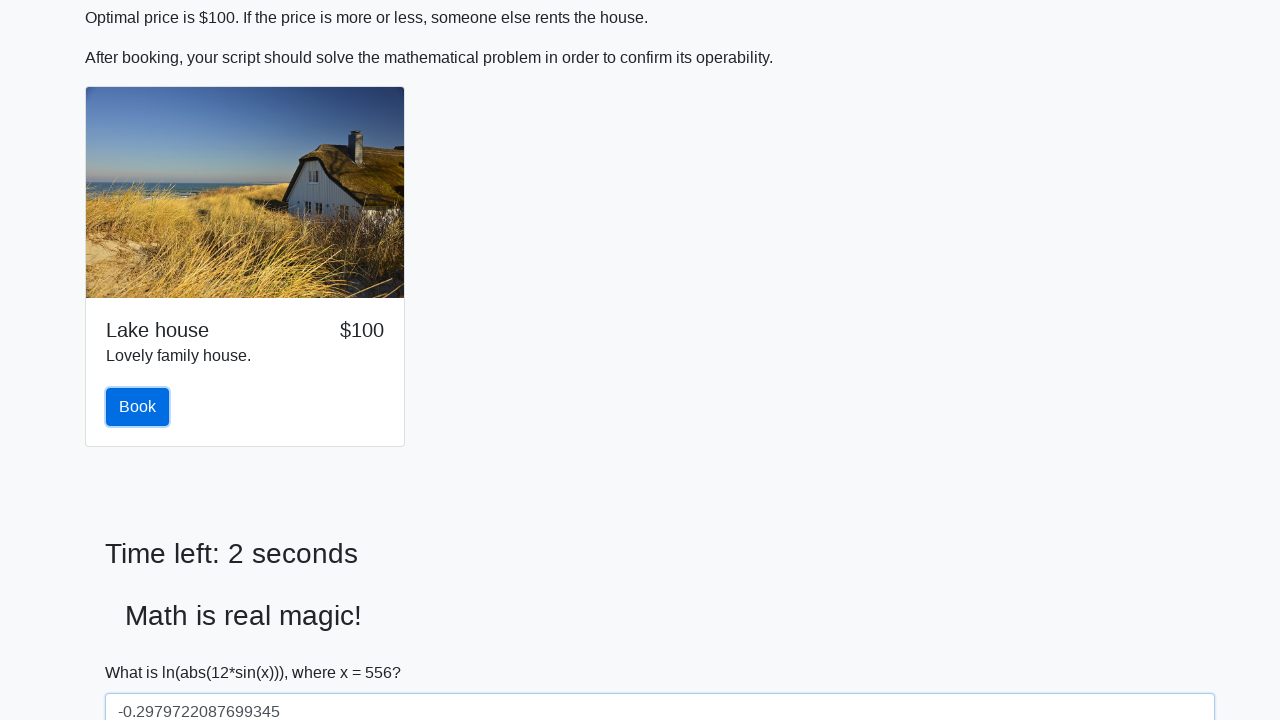

Submitted the answer at (143, 651) on #solve
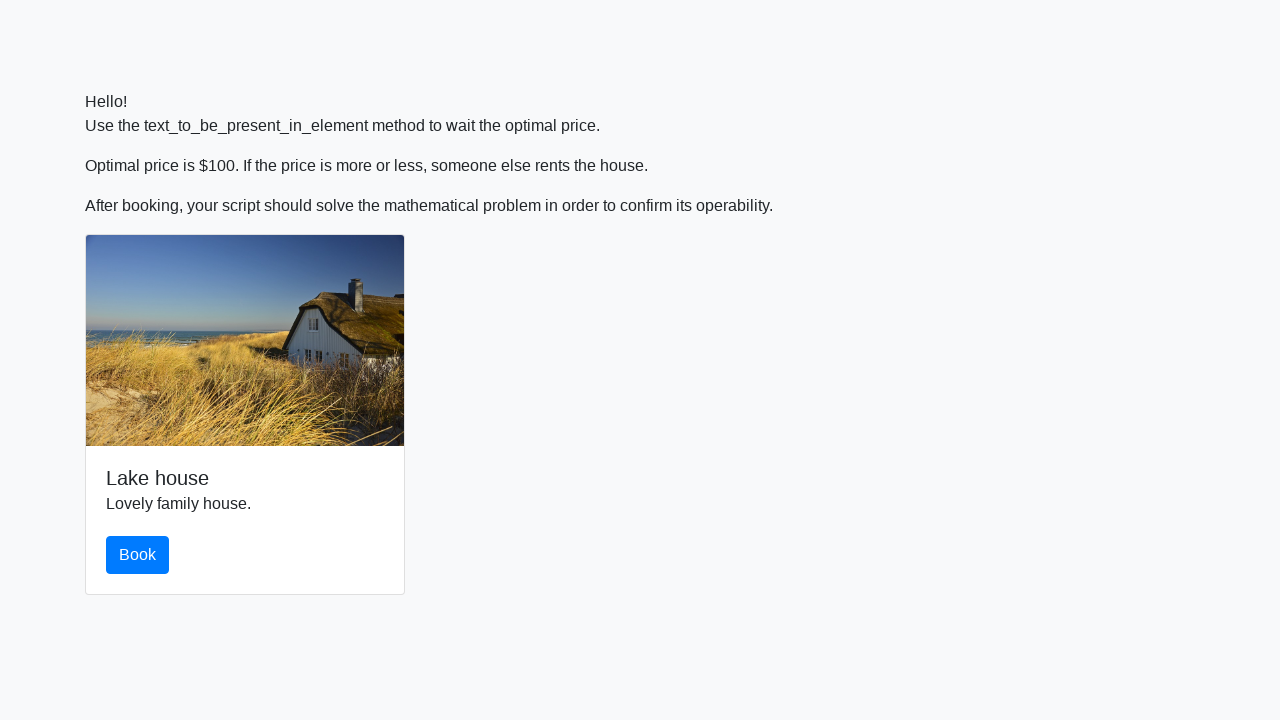

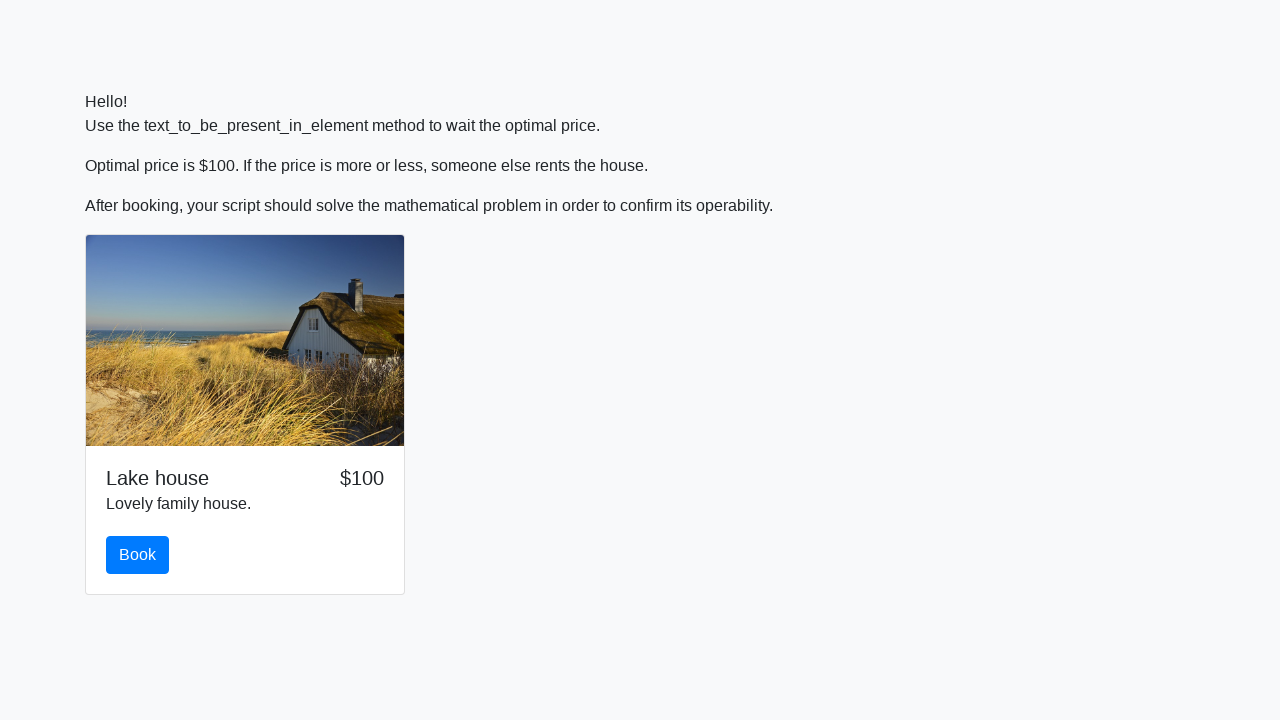